Adds multiple vegetable items (Cucumber, Brocolli, Beetroot) to cart by finding them in the product list and clicking their Add to Cart buttons

Starting URL: https://rahulshettyacademy.com/seleniumPractise/#/

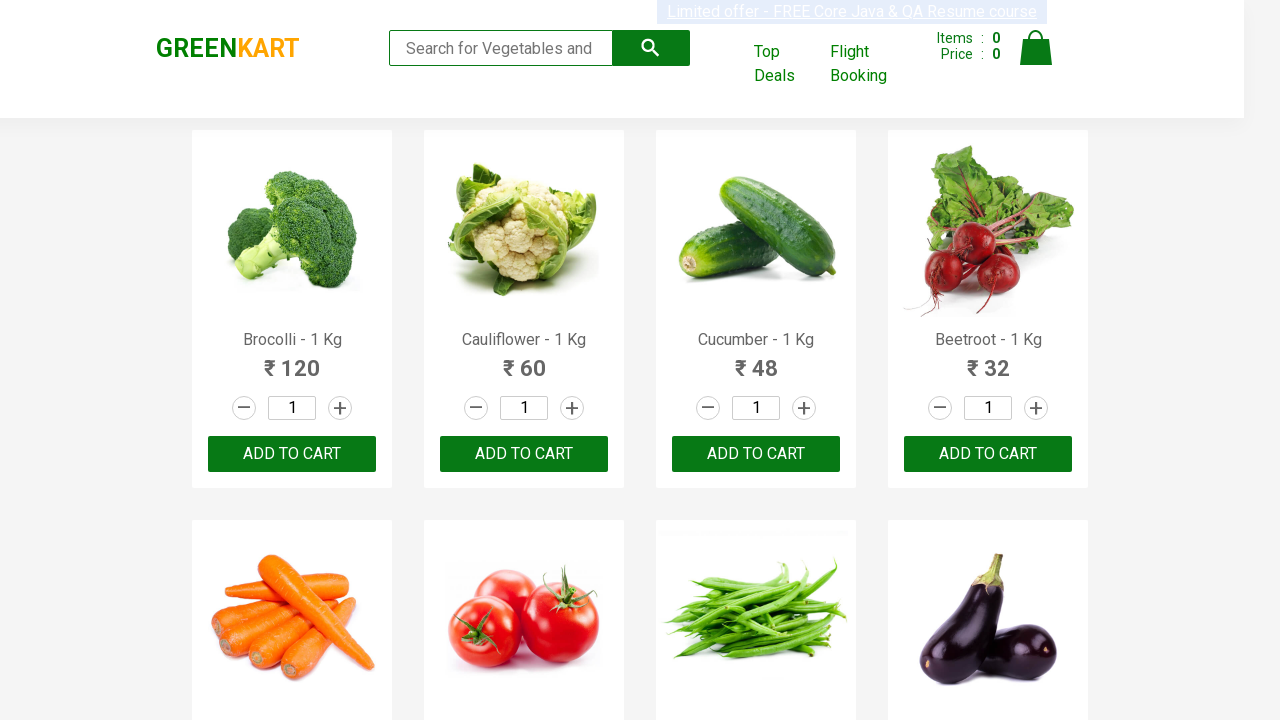

Waited for product list to load
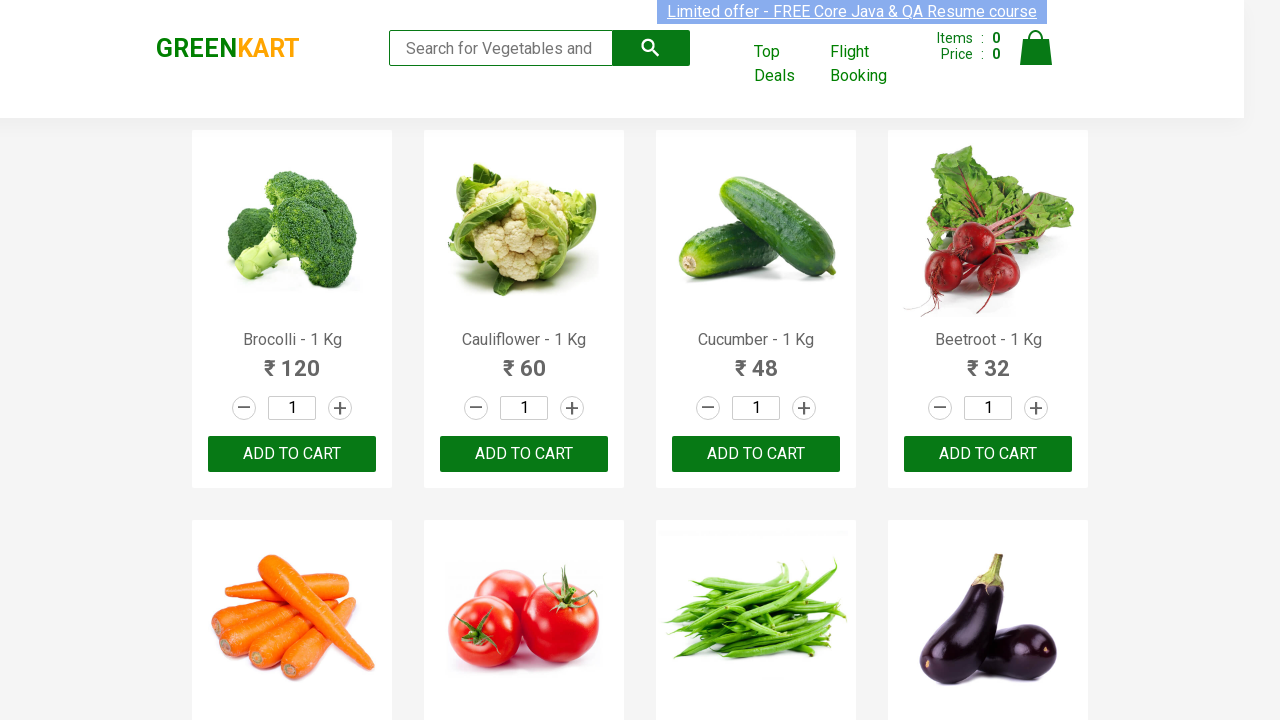

Retrieved all product name elements
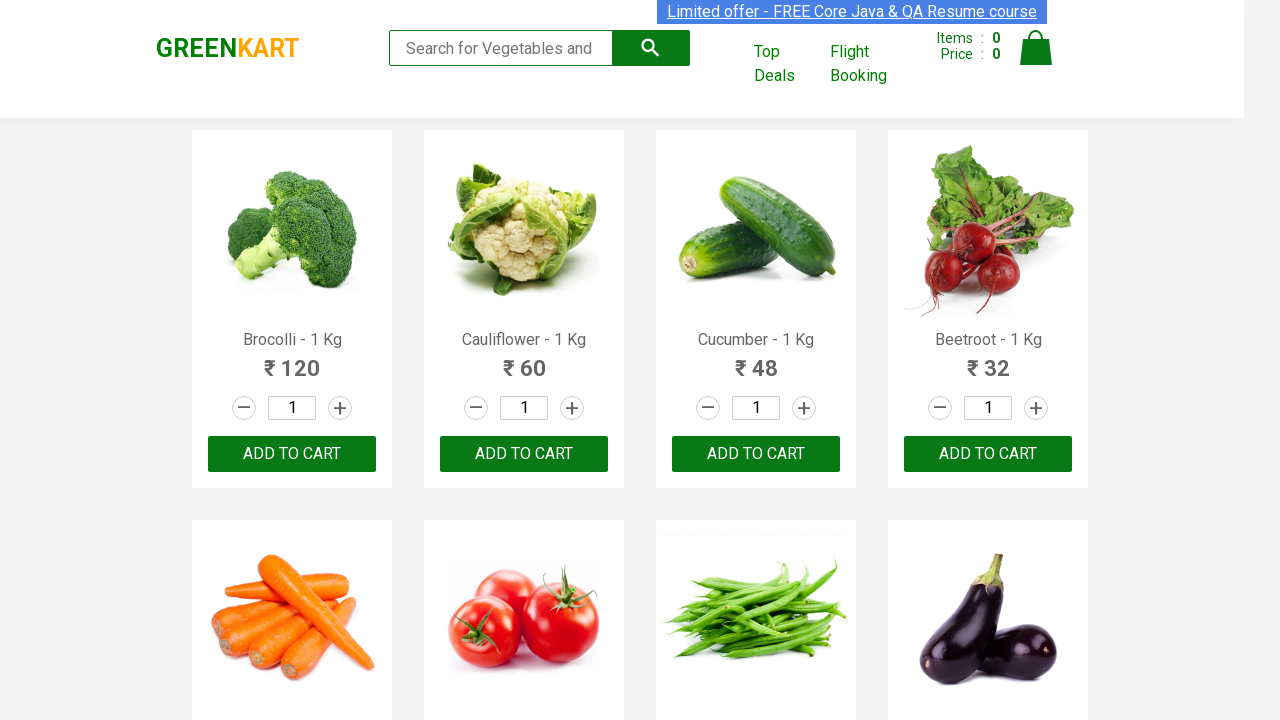

Retrieved all Add to Cart buttons
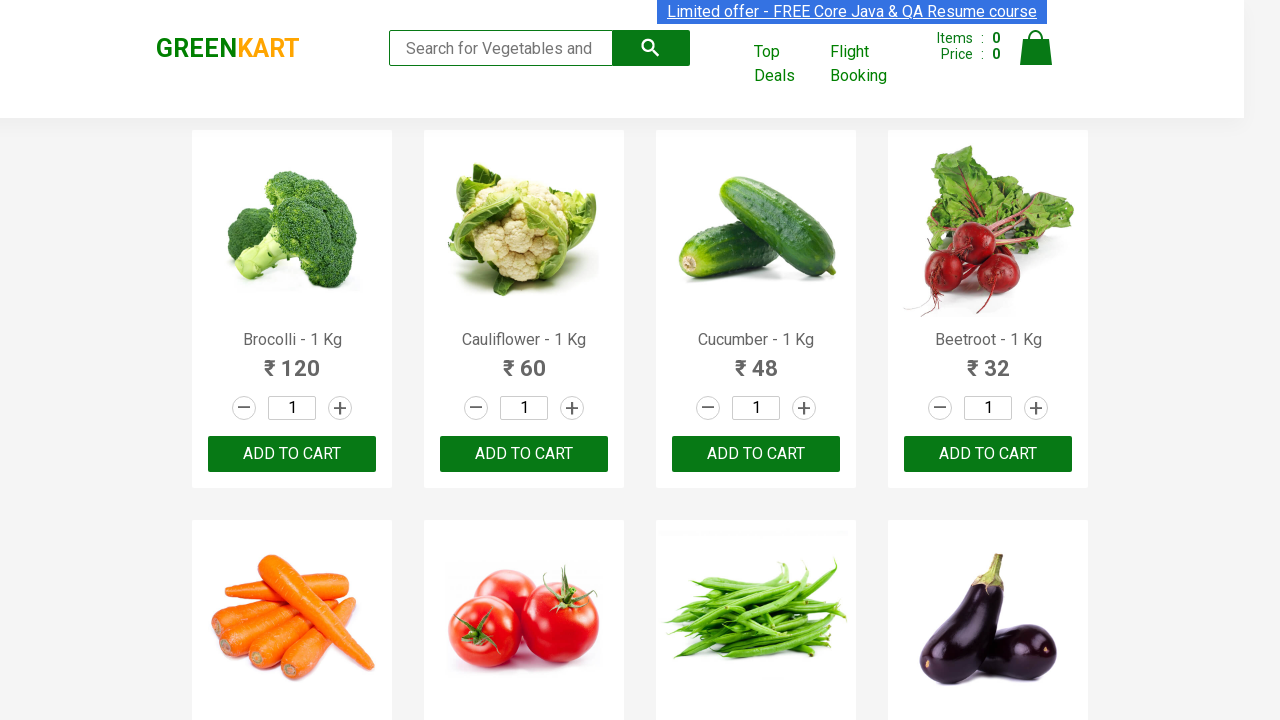

Clicked Add to Cart button for Brocolli at (292, 454) on div.product-action button >> nth=0
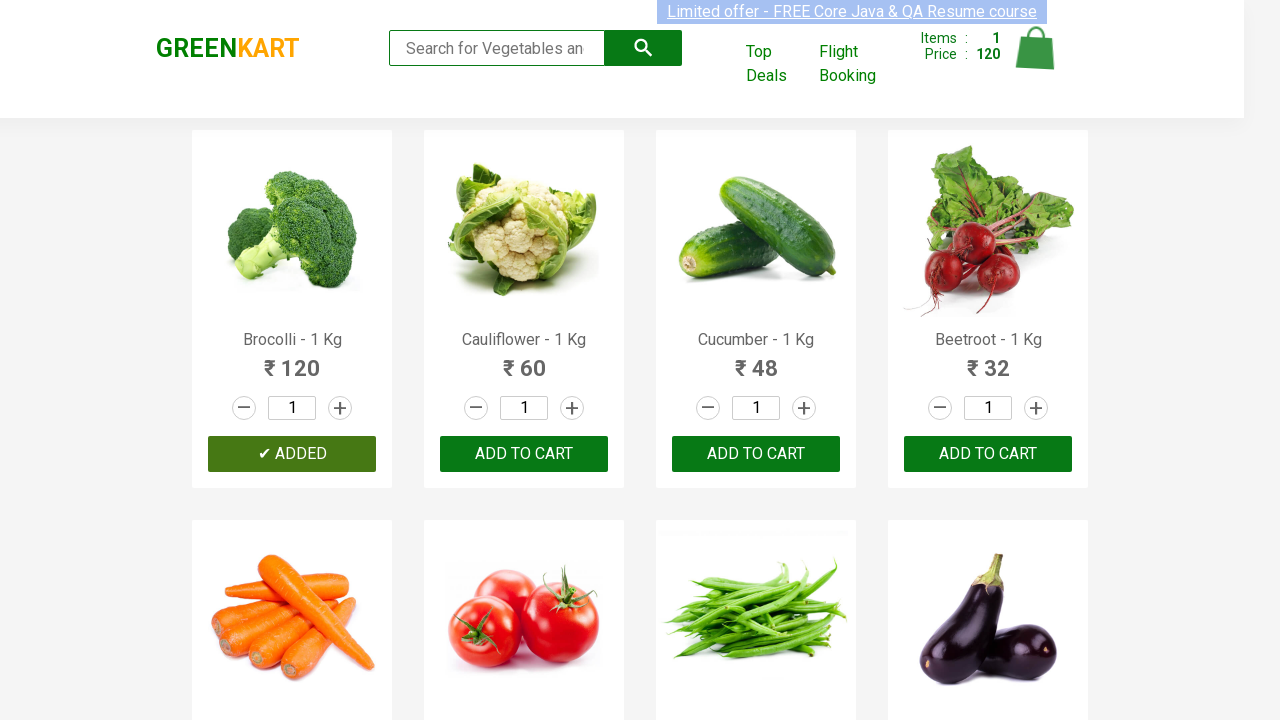

Clicked Add to Cart button for Cucumber at (756, 454) on div.product-action button >> nth=2
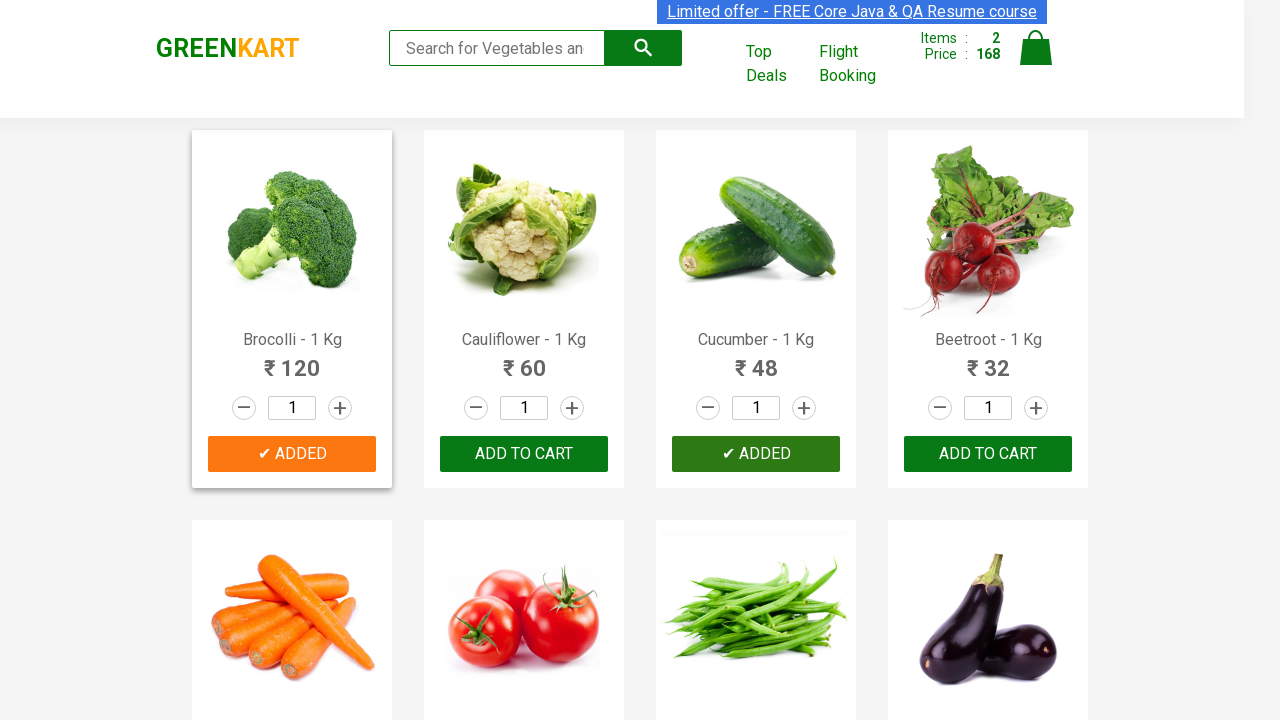

Clicked Add to Cart button for Beetroot at (988, 454) on div.product-action button >> nth=3
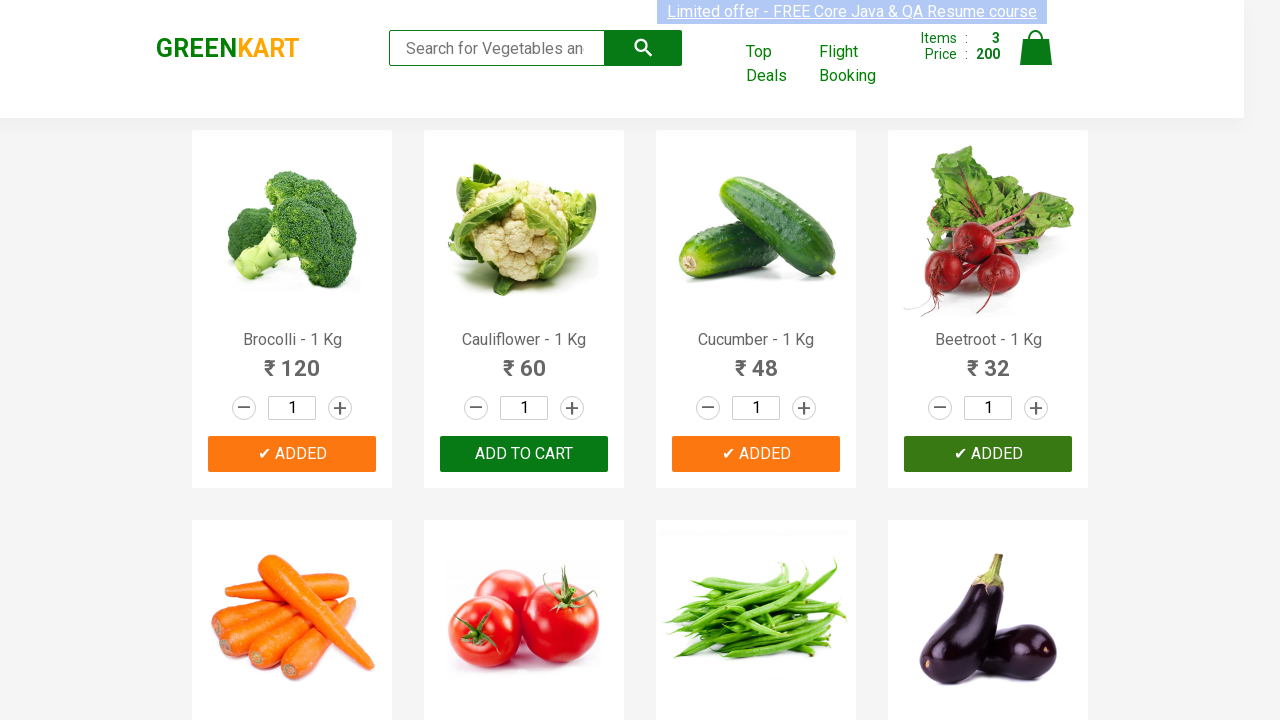

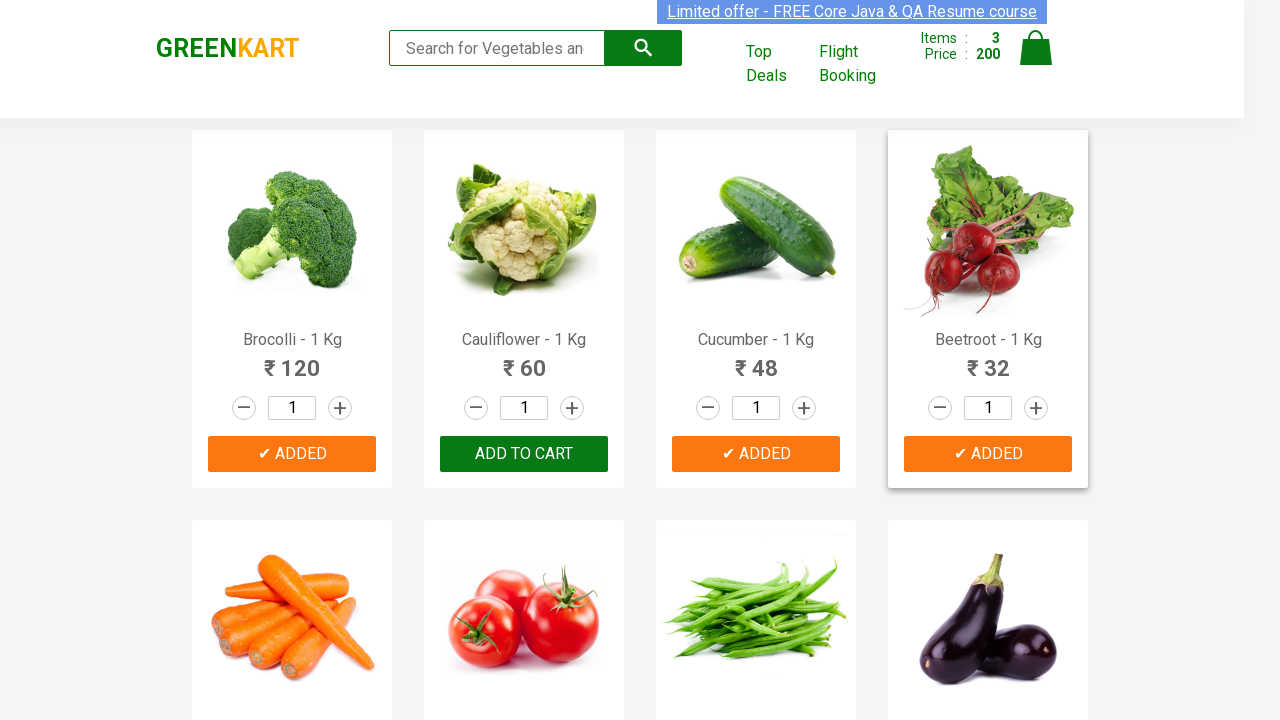